Tests basic alert functionality by clicking a button to display an alert, reading its text, and accepting it

Starting URL: http://demo.automationtesting.in/Alerts.html

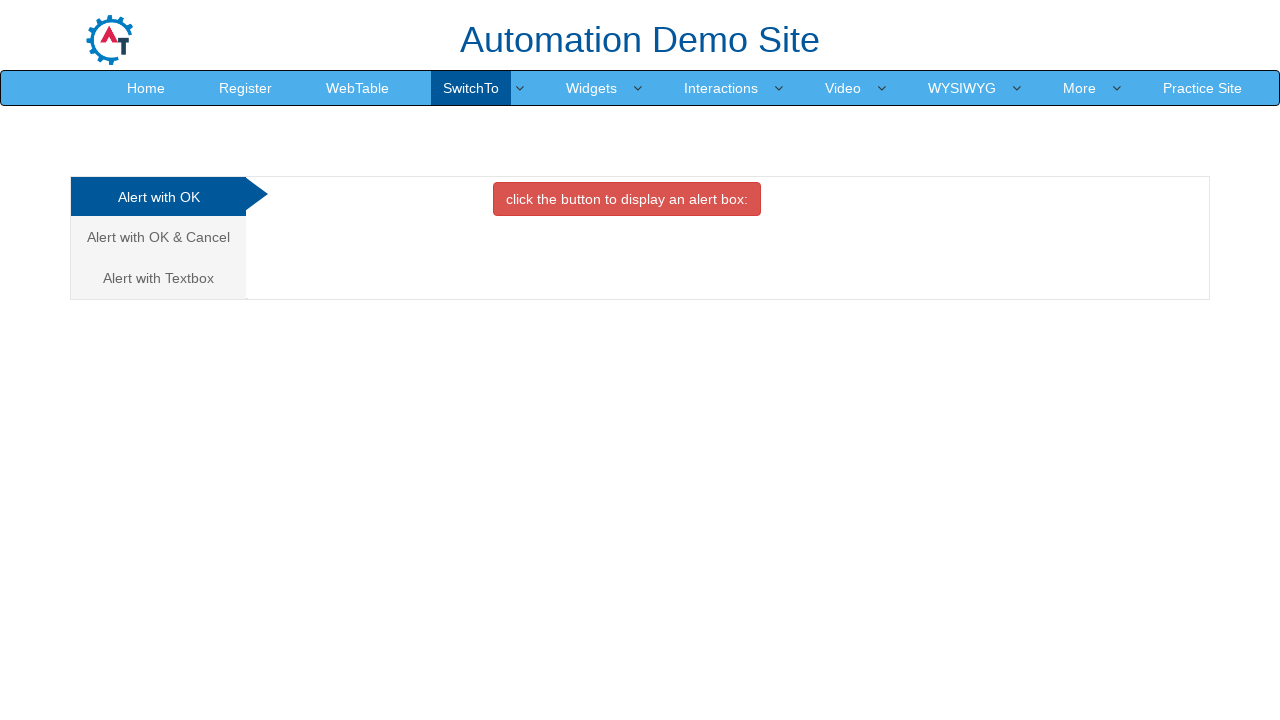

Clicked button to display alert box at (627, 199) on button[onclick='alertbox()']
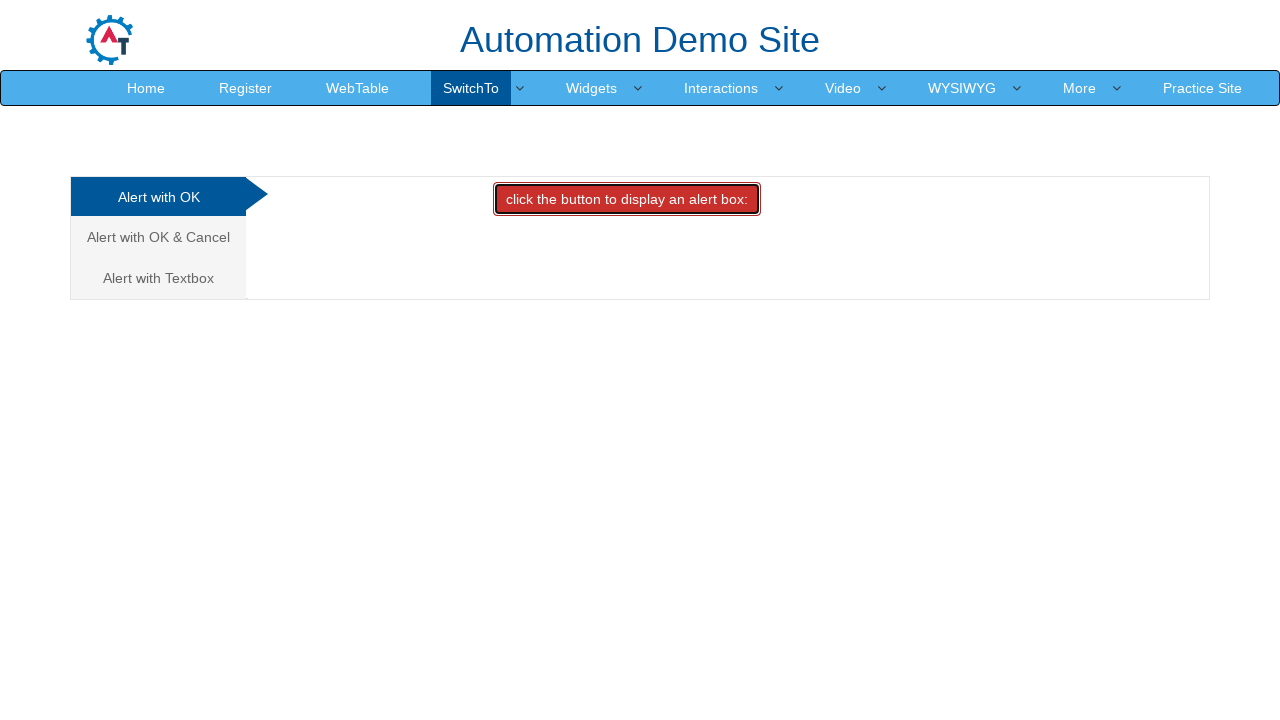

Set up dialog handler to accept alert
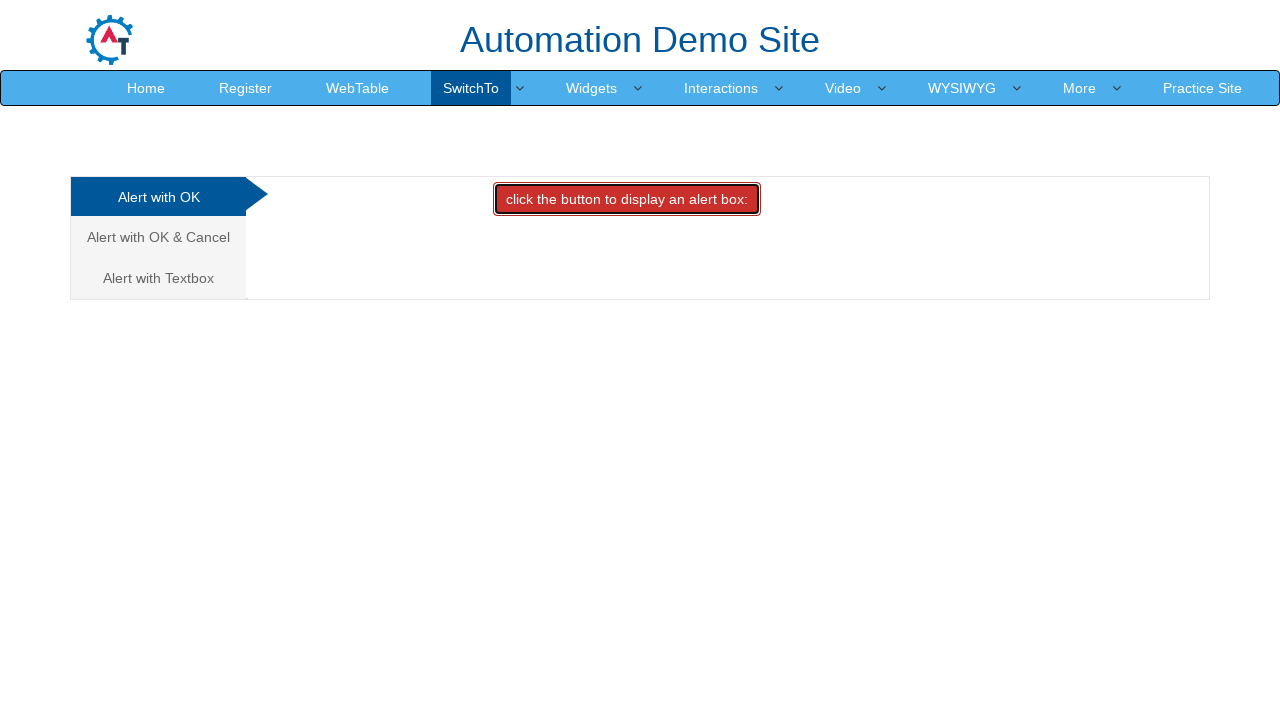

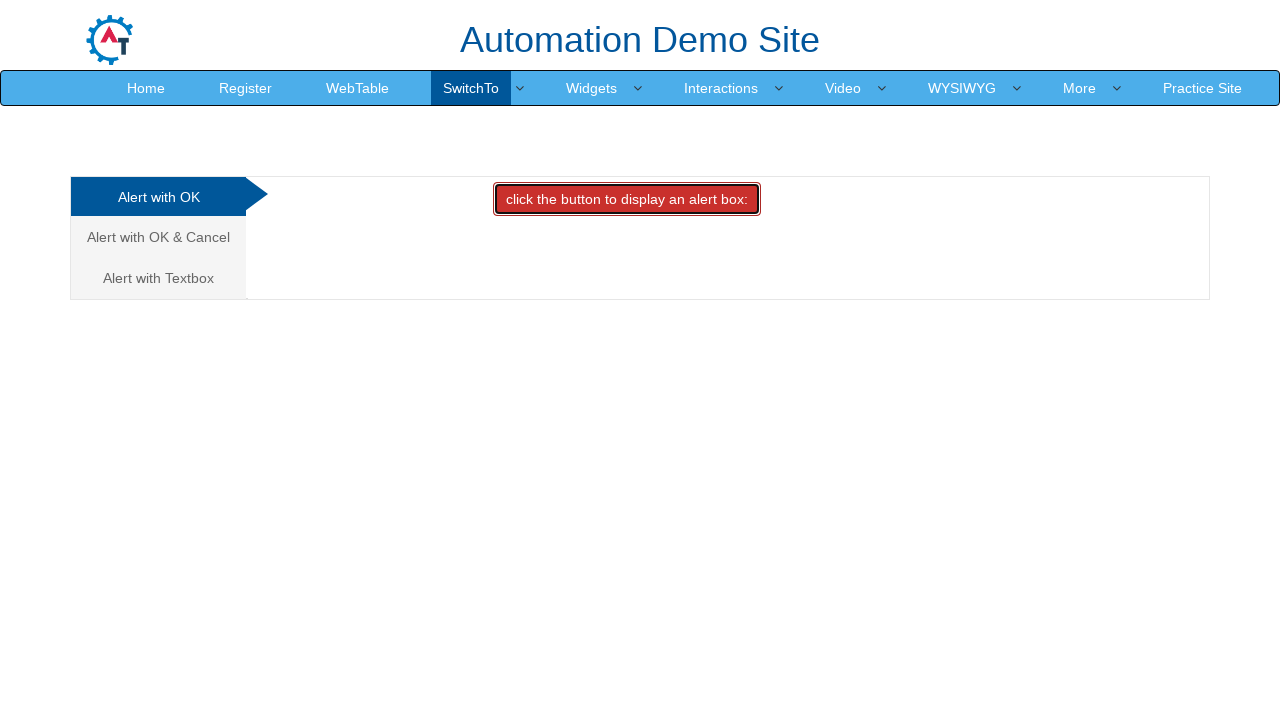